Tests slider functionality by dragging the slider element horizontally to adjust its value

Starting URL: https://demoqa.com/slider

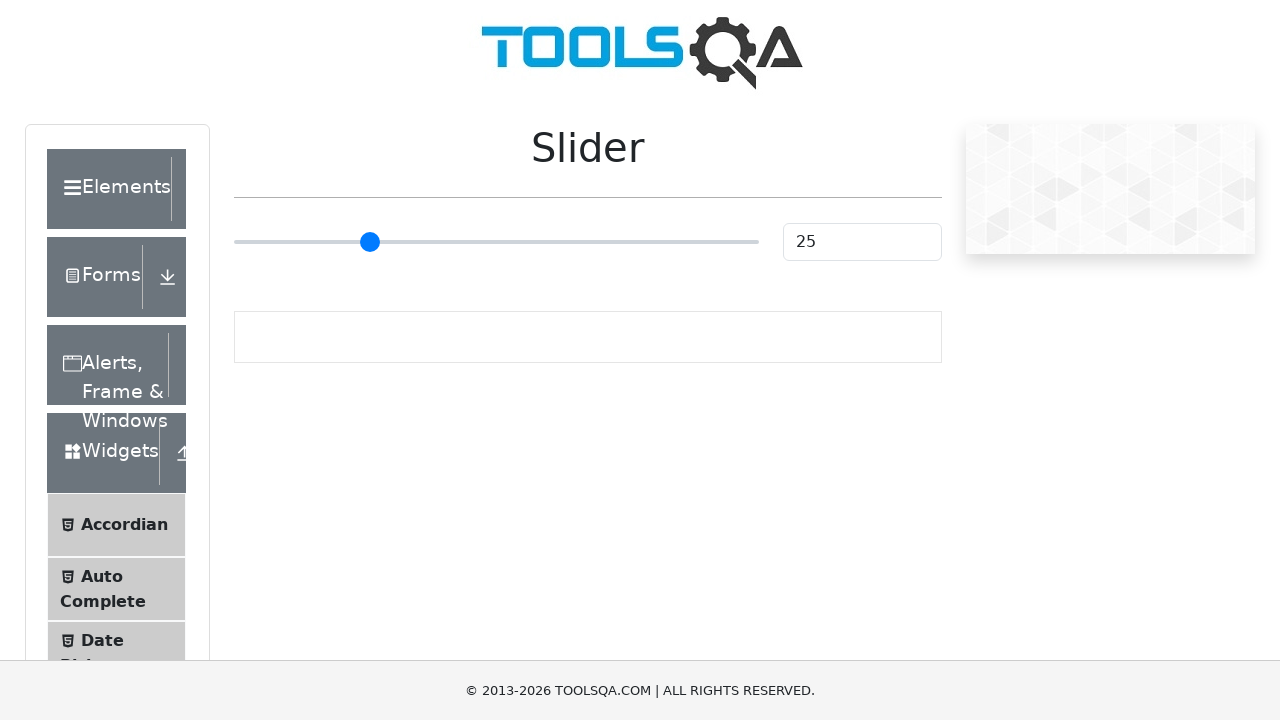

Located the slider element
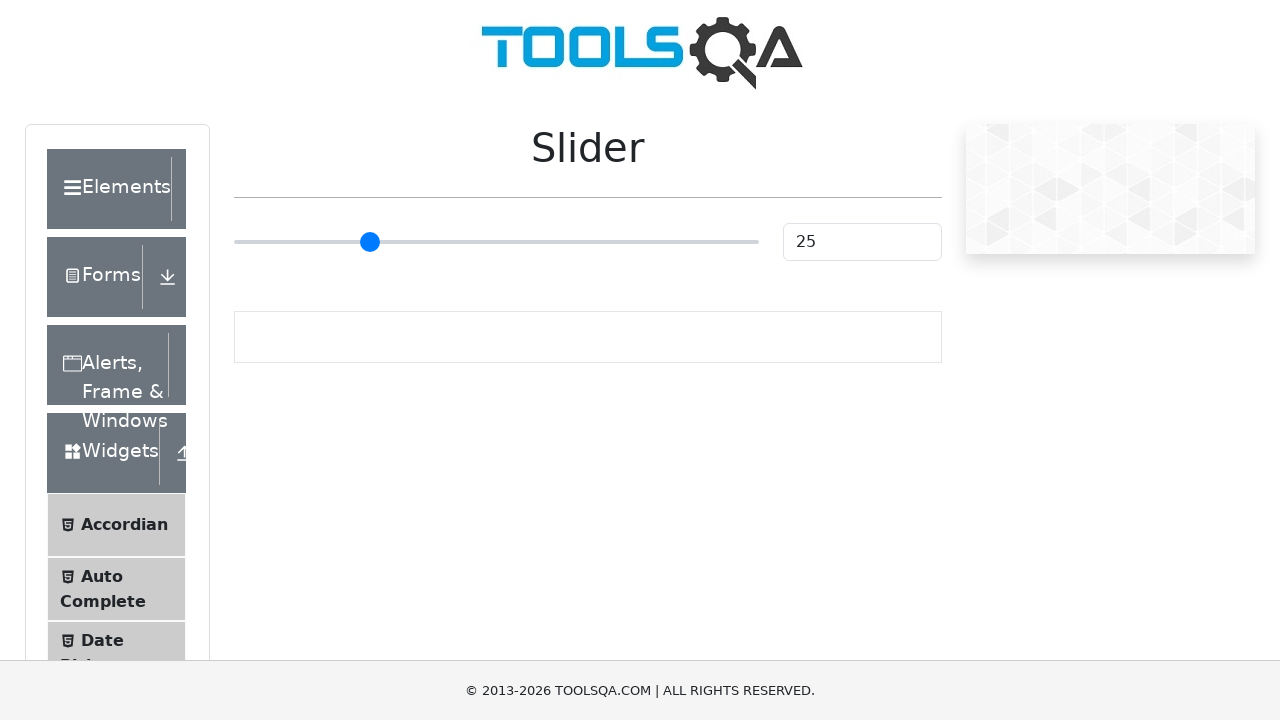

Retrieved slider bounding box coordinates
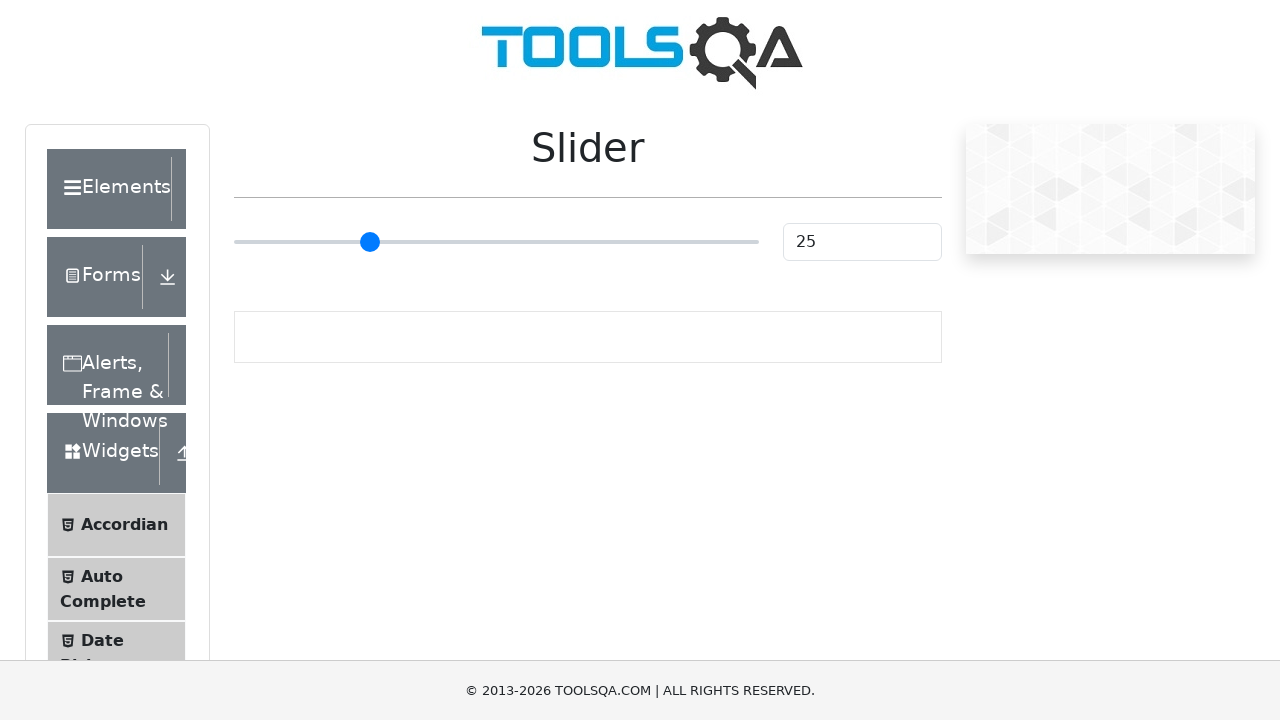

Moved mouse to center of slider element at (496, 242)
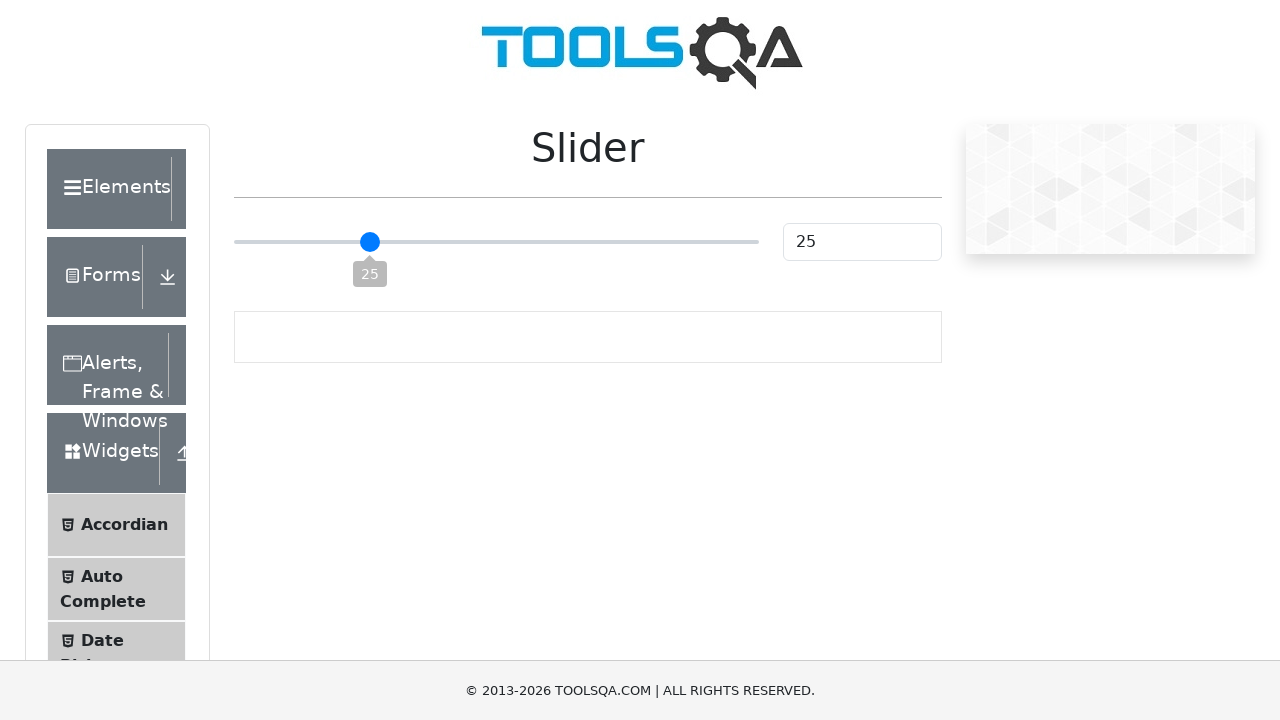

Pressed mouse button down on slider at (496, 242)
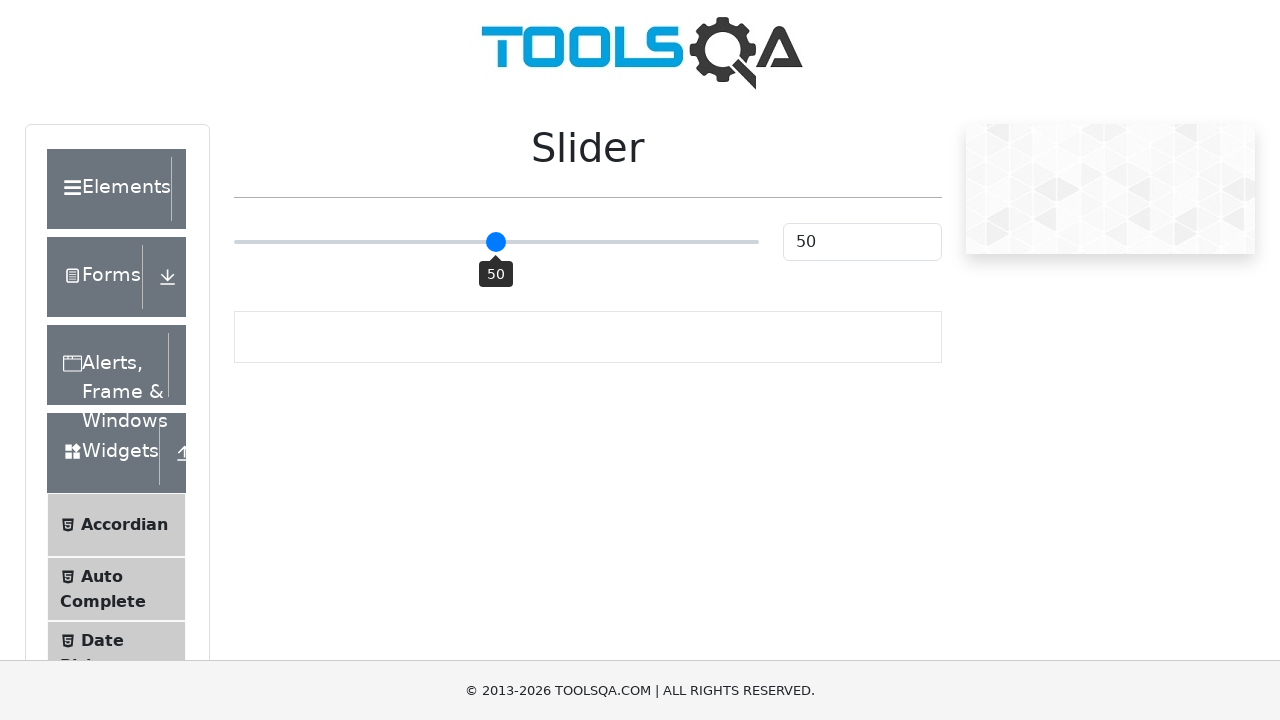

Dragged slider 60 pixels to the right at (556, 242)
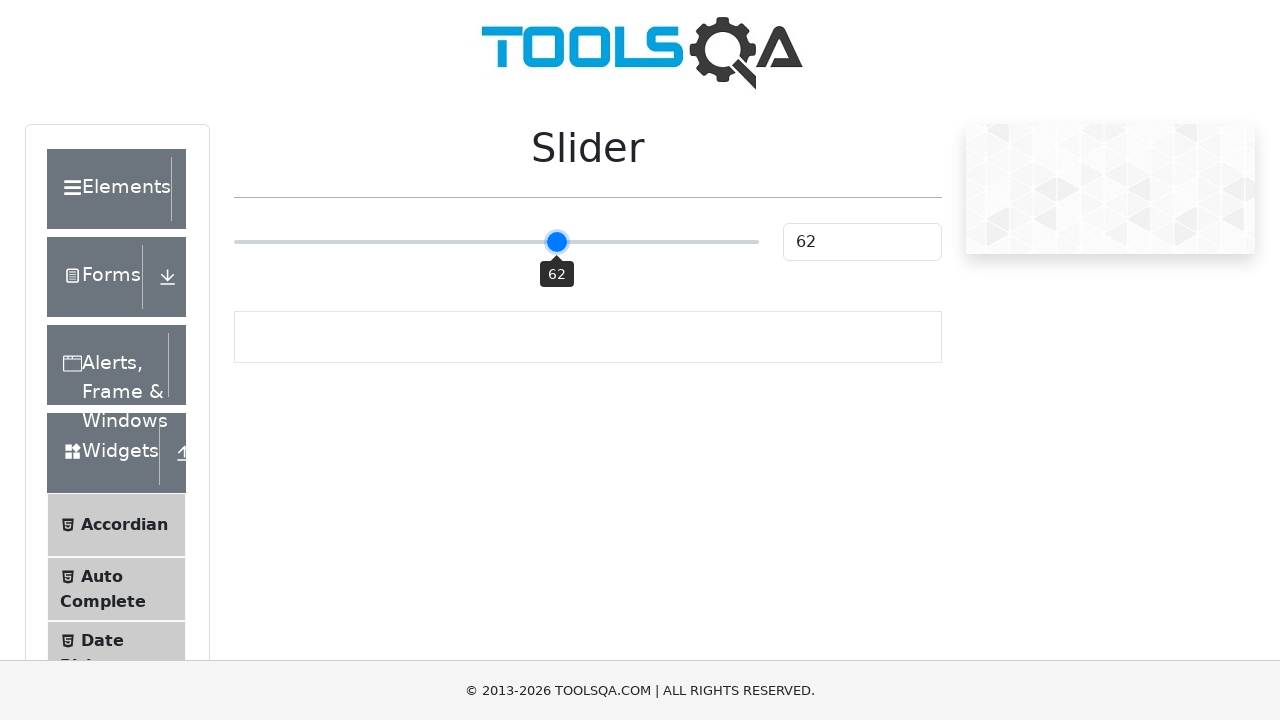

Released mouse button to complete slider drag at (556, 242)
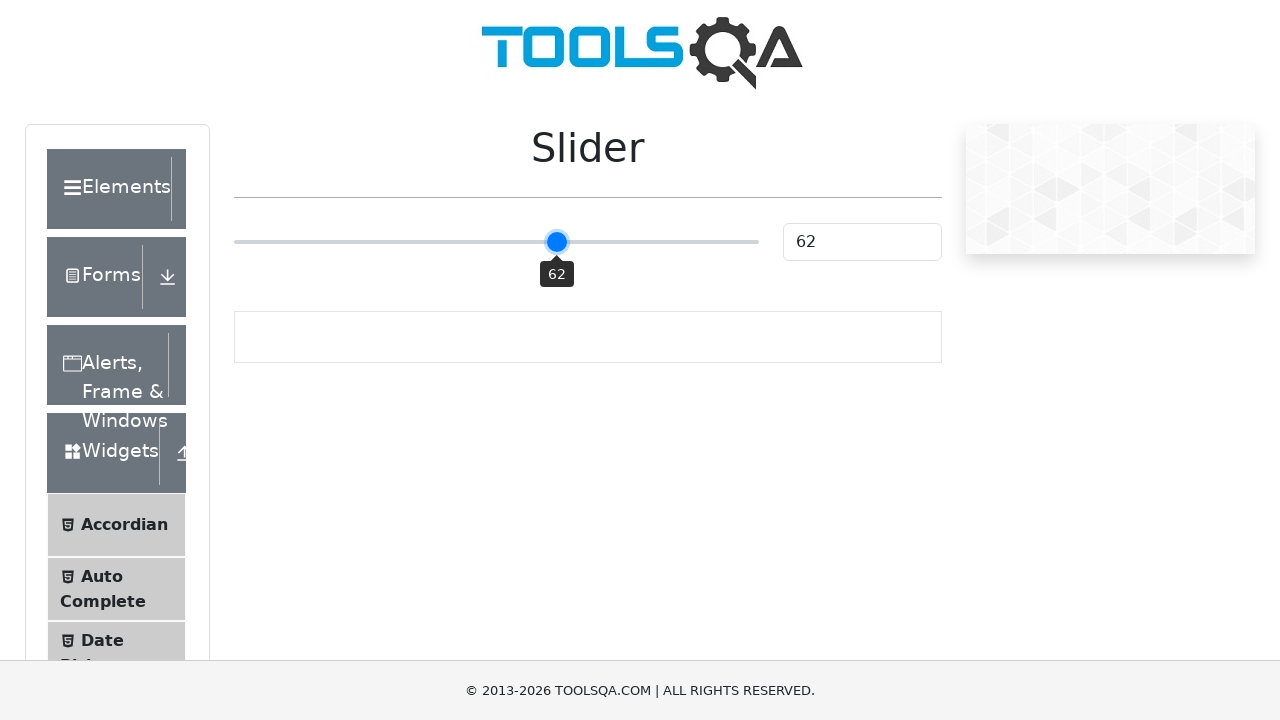

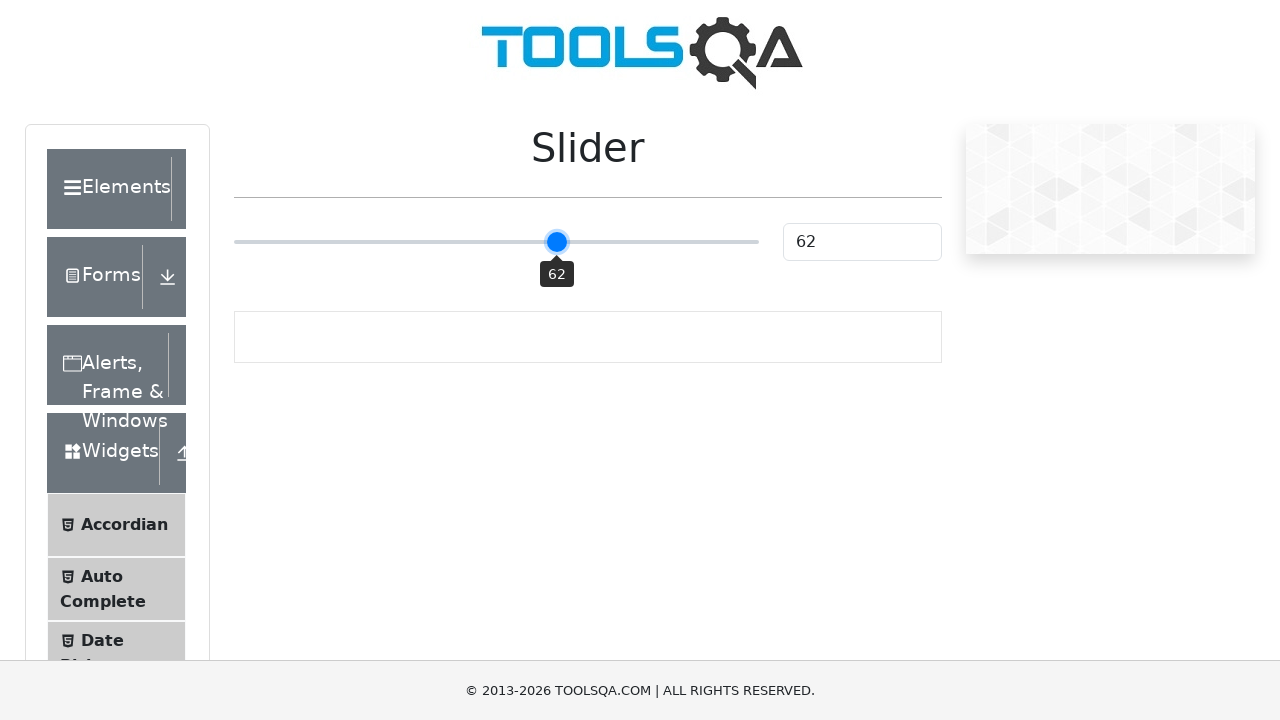